Tests wait functionality by clicking a button that starts a timer and then waiting for a message to appear

Starting URL: http://seleniumpractise.blogspot.com/2016/08/how-to-use-explicit-wait-in-selenium.html

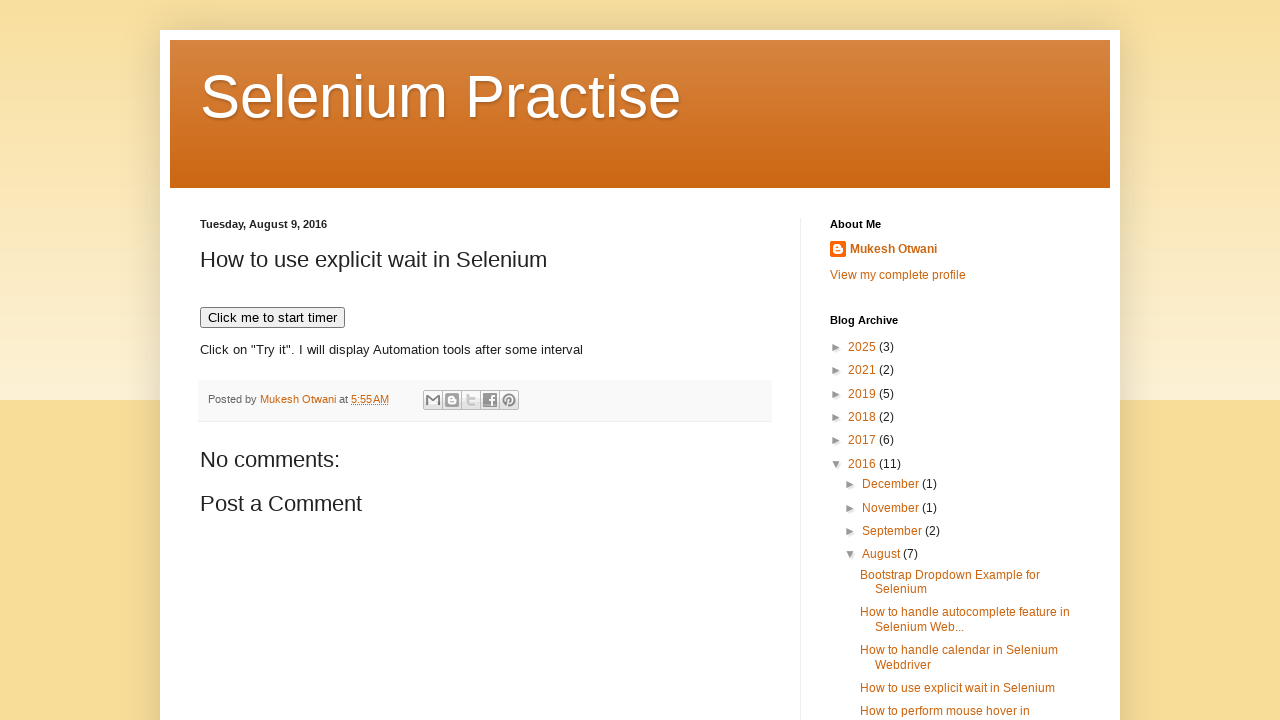

Clicked button to start timer at (272, 318) on xpath=//button[text()='Click me to start timer']
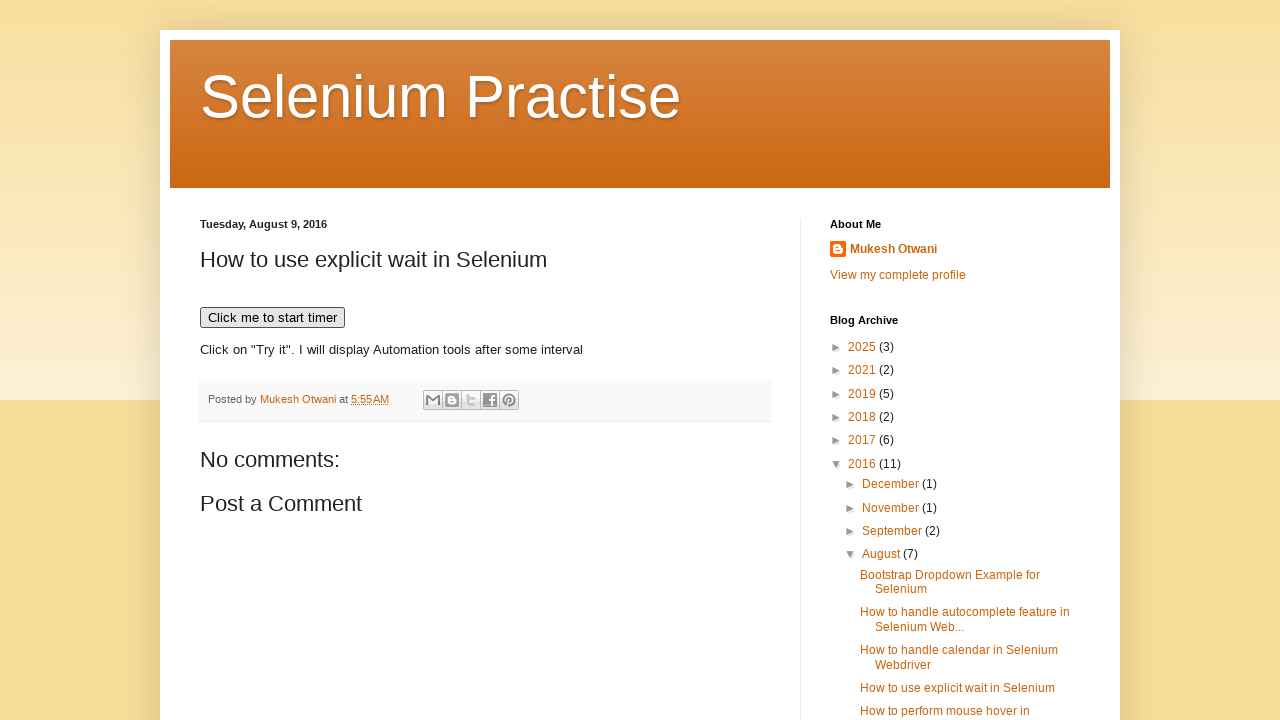

WebDriver message appeared after waiting
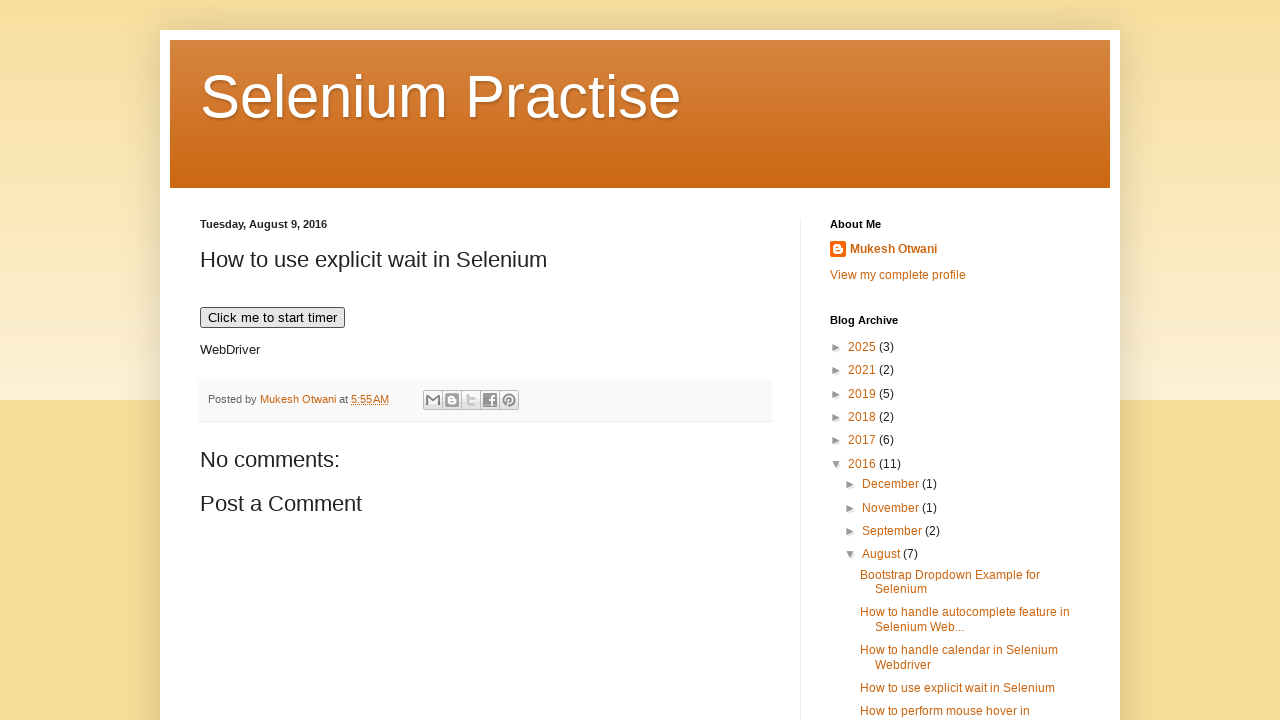

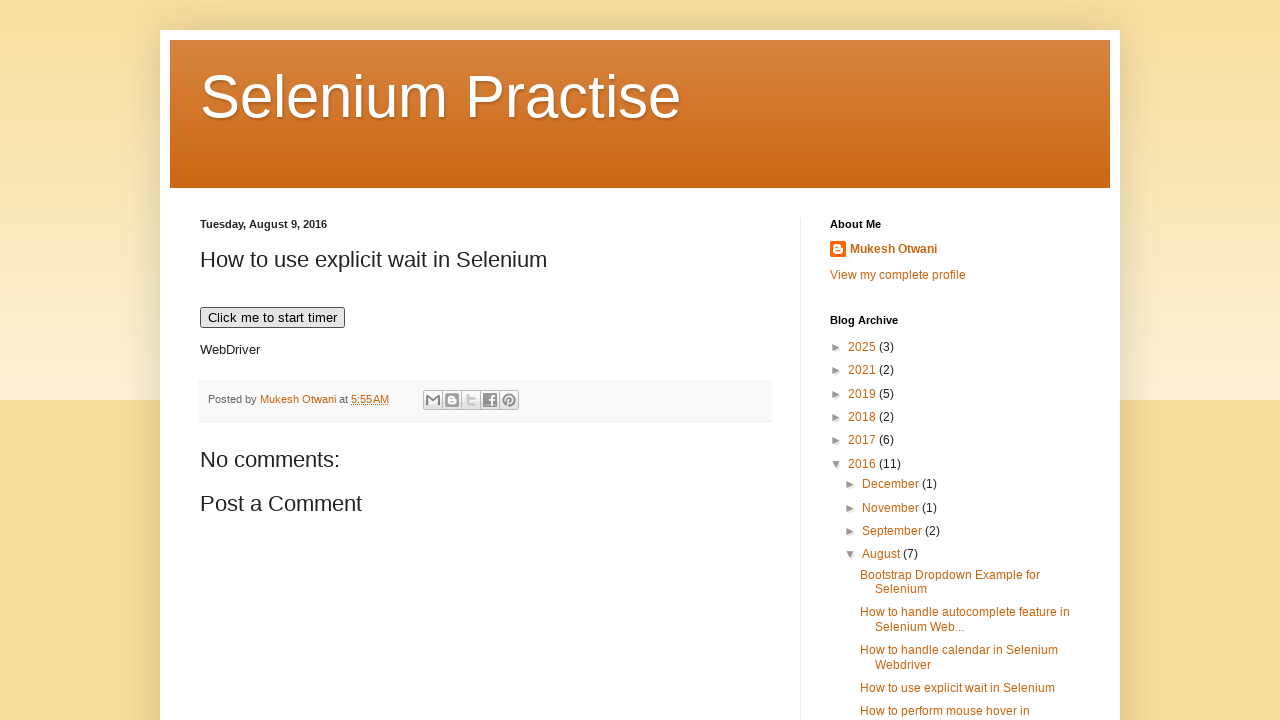